Tests JavaScript confirm dialog by clicking the JS Confirm button, dismissing the dialog, and verifying the result message does not contain 'successfuly'

Starting URL: https://the-internet.herokuapp.com/javascript_alerts

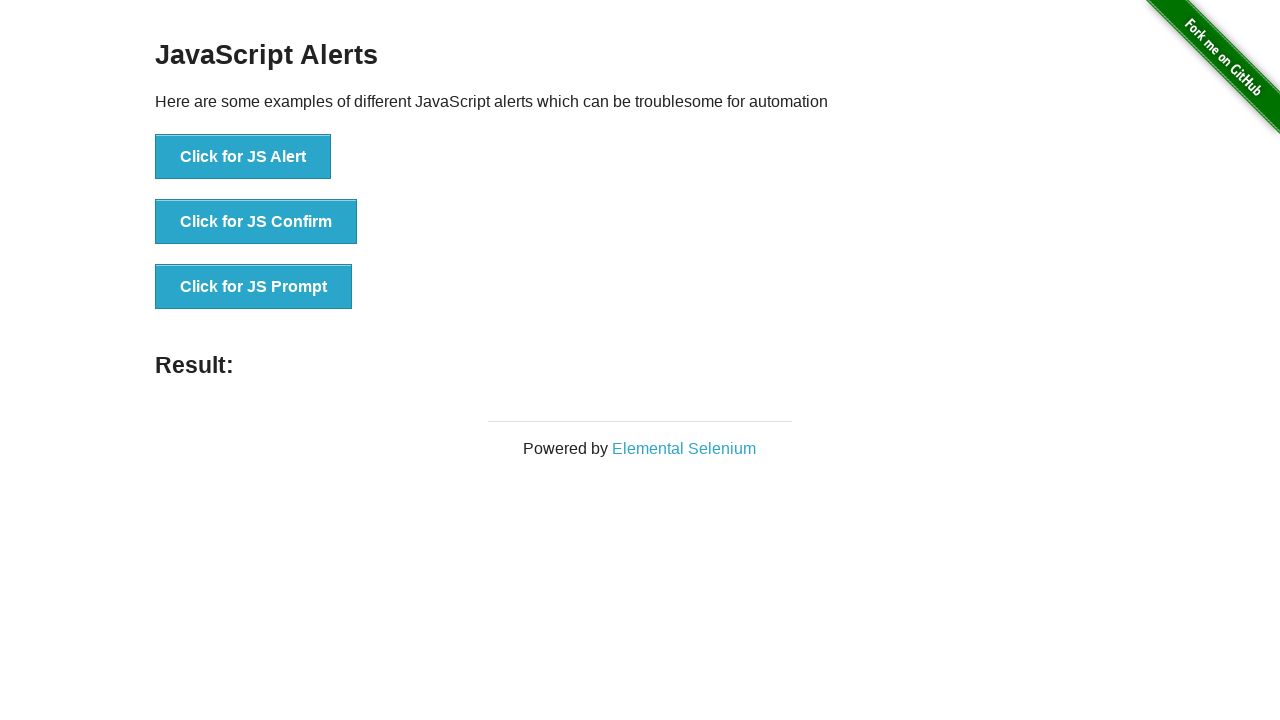

Set up dialog handler to dismiss confirm dialog
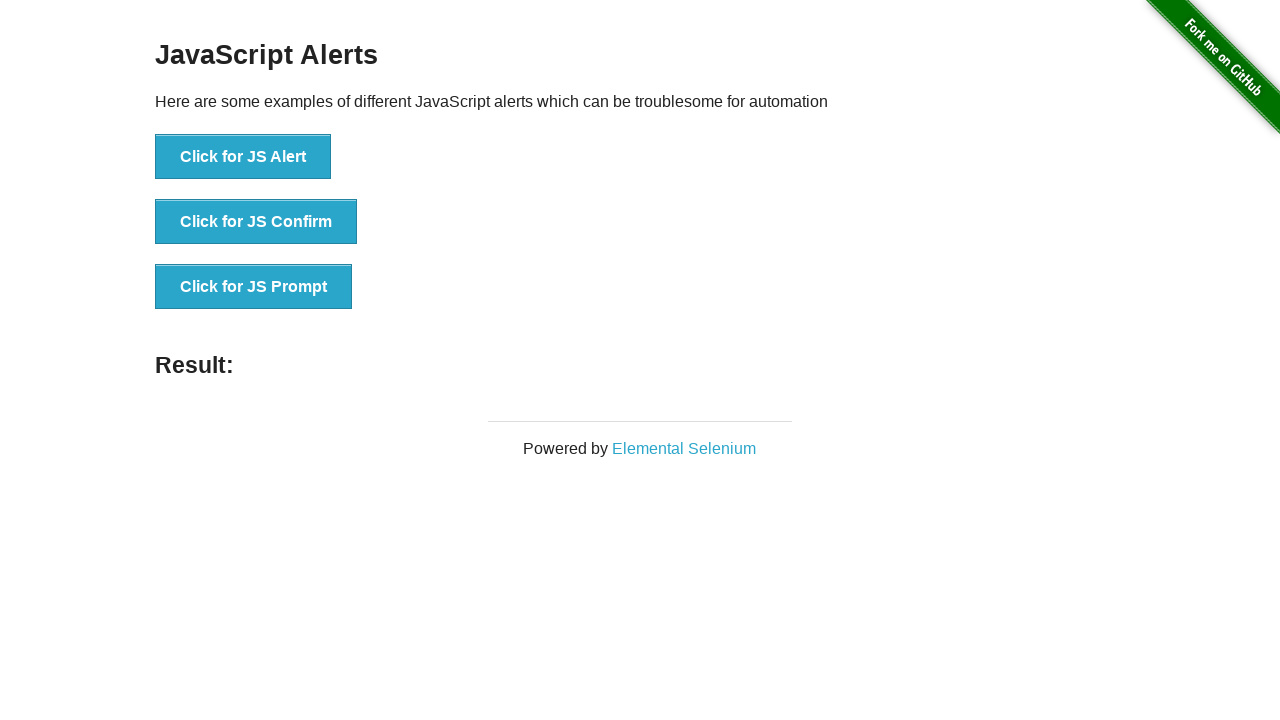

Clicked the JS Confirm button at (256, 222) on button[onclick='jsConfirm()']
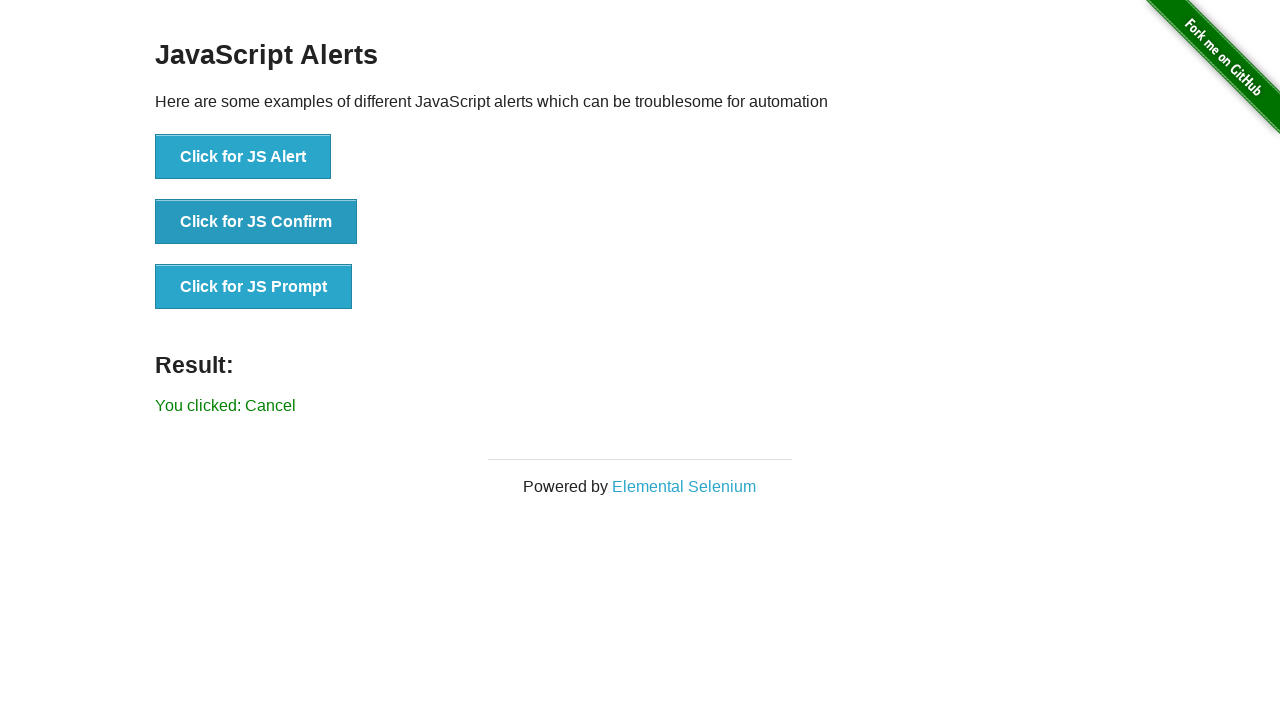

Result message element appeared
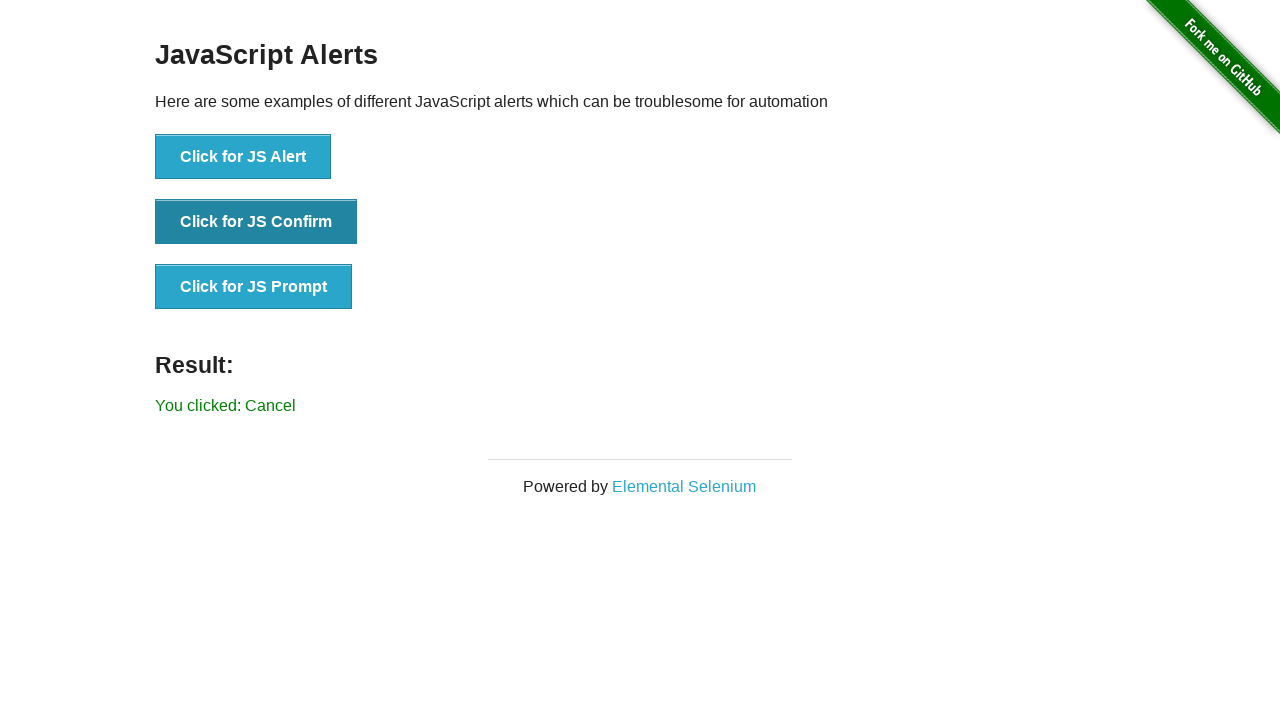

Retrieved result text: 'You clicked: Cancel'
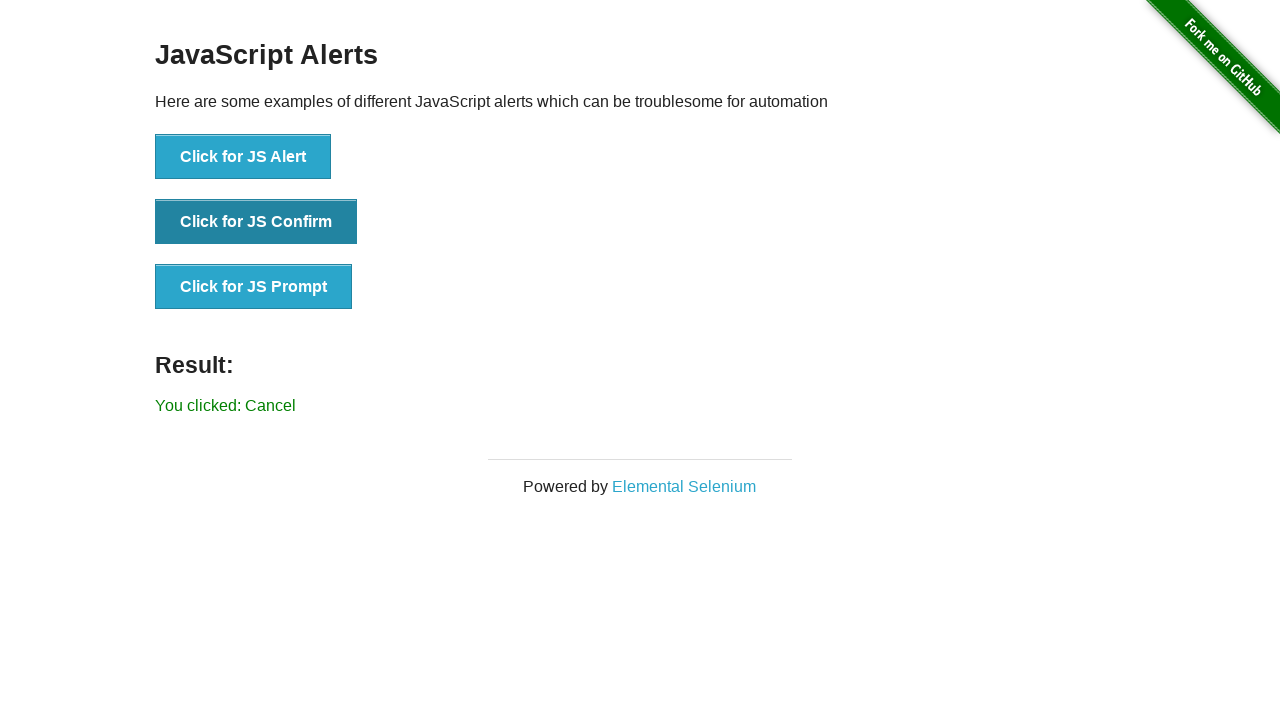

Verified result message does not contain 'successfuly'
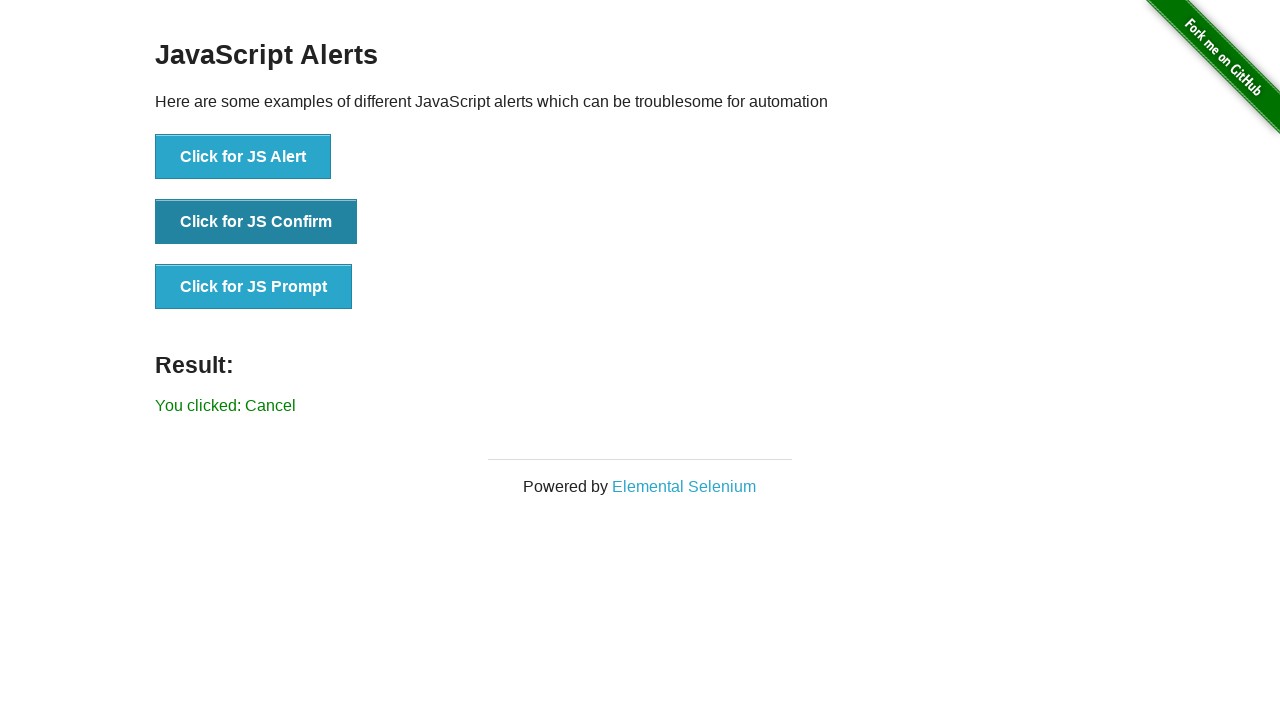

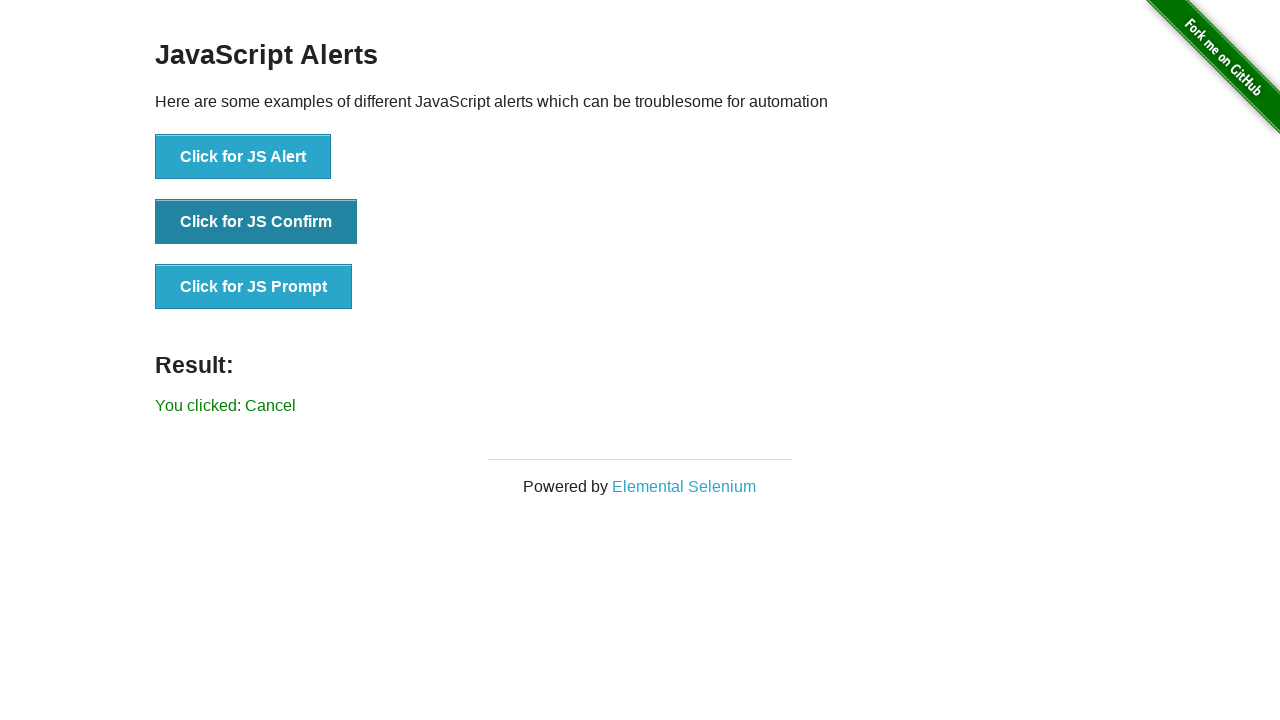